Tests registration form validation when confirm password does not match the original password

Starting URL: https://alada.vn/tai-khoan/dang-ky.html

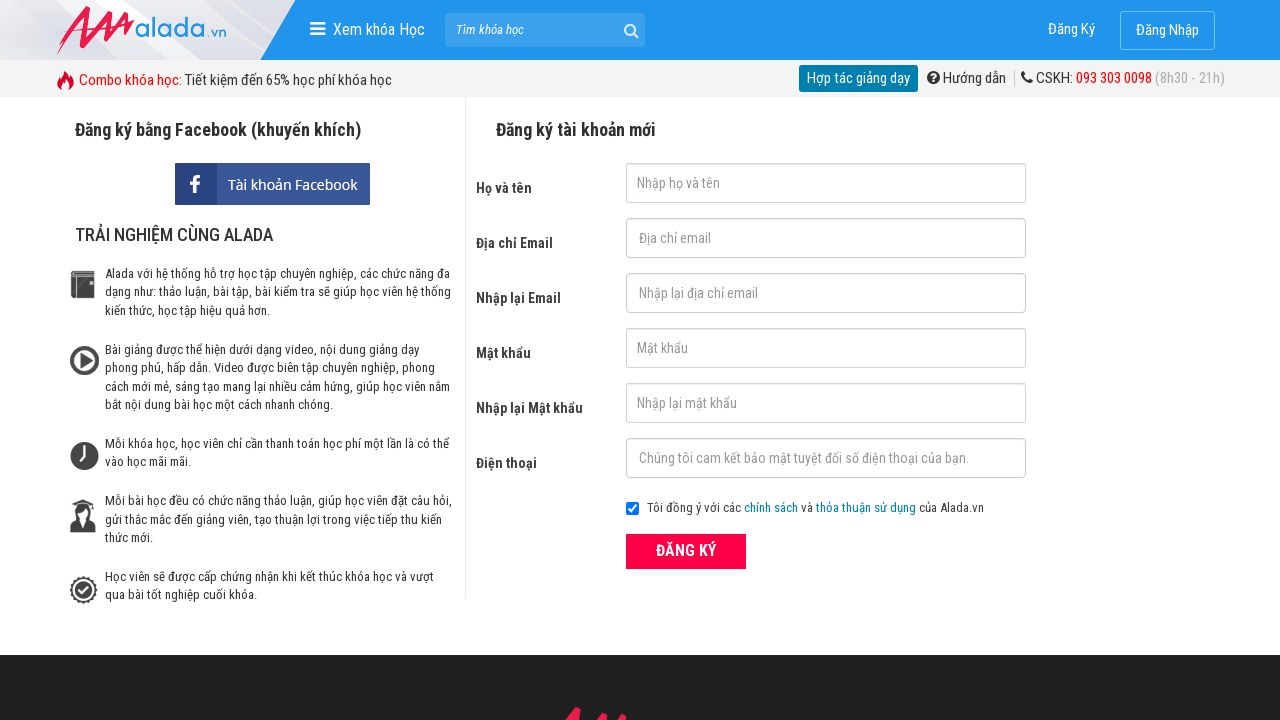

Filled first name field with 'Test User' on #txtFirstname
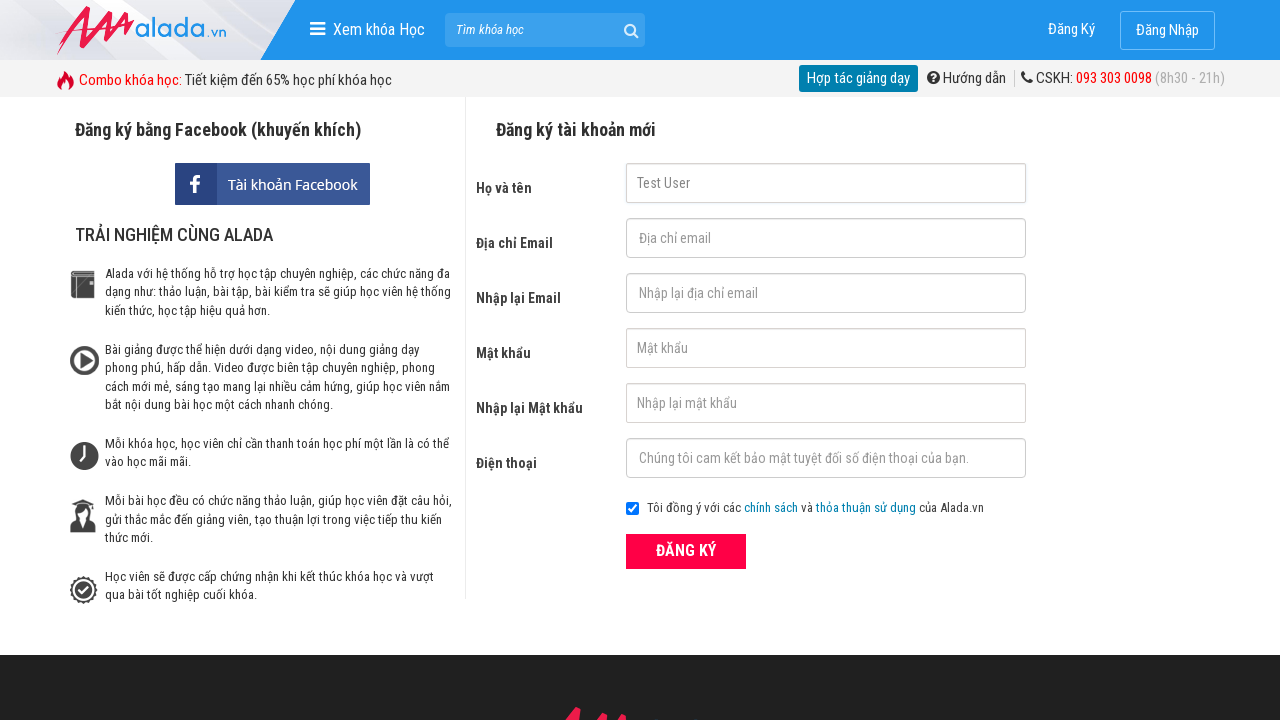

Filled email field with 'email@email.com' on #txtEmail
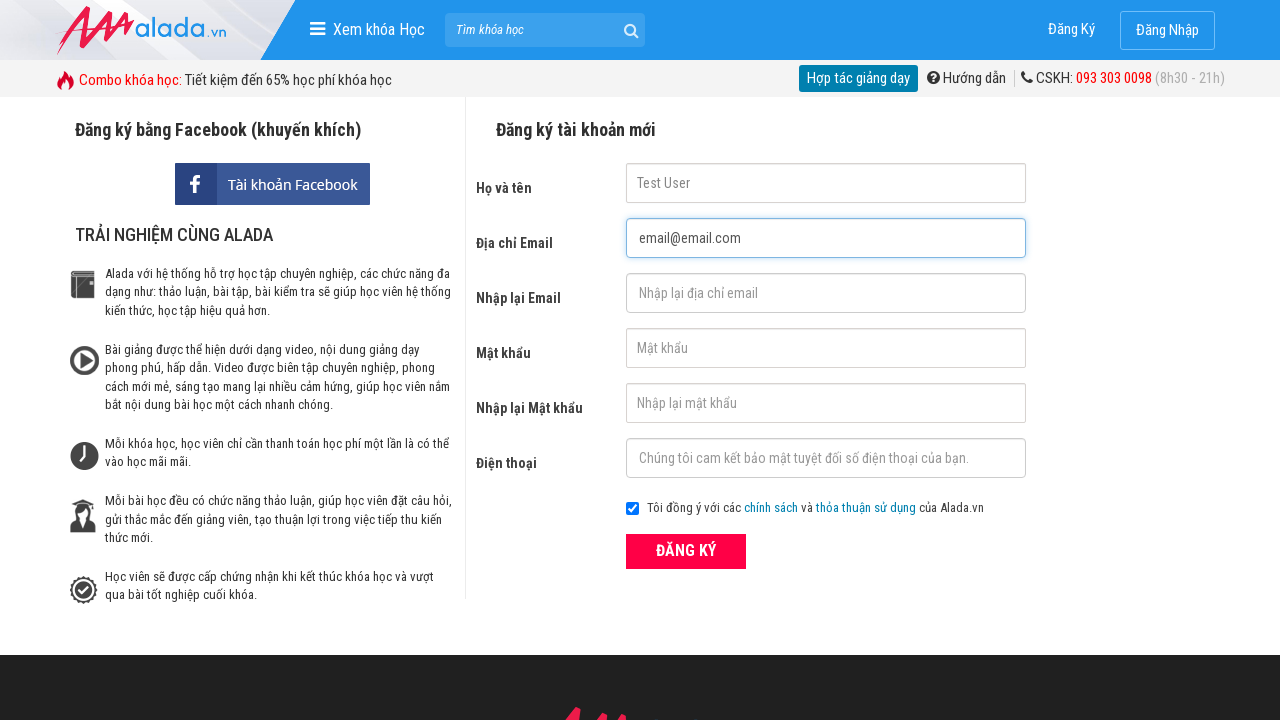

Filled confirm email field with 'email@email.com' on #txtCEmail
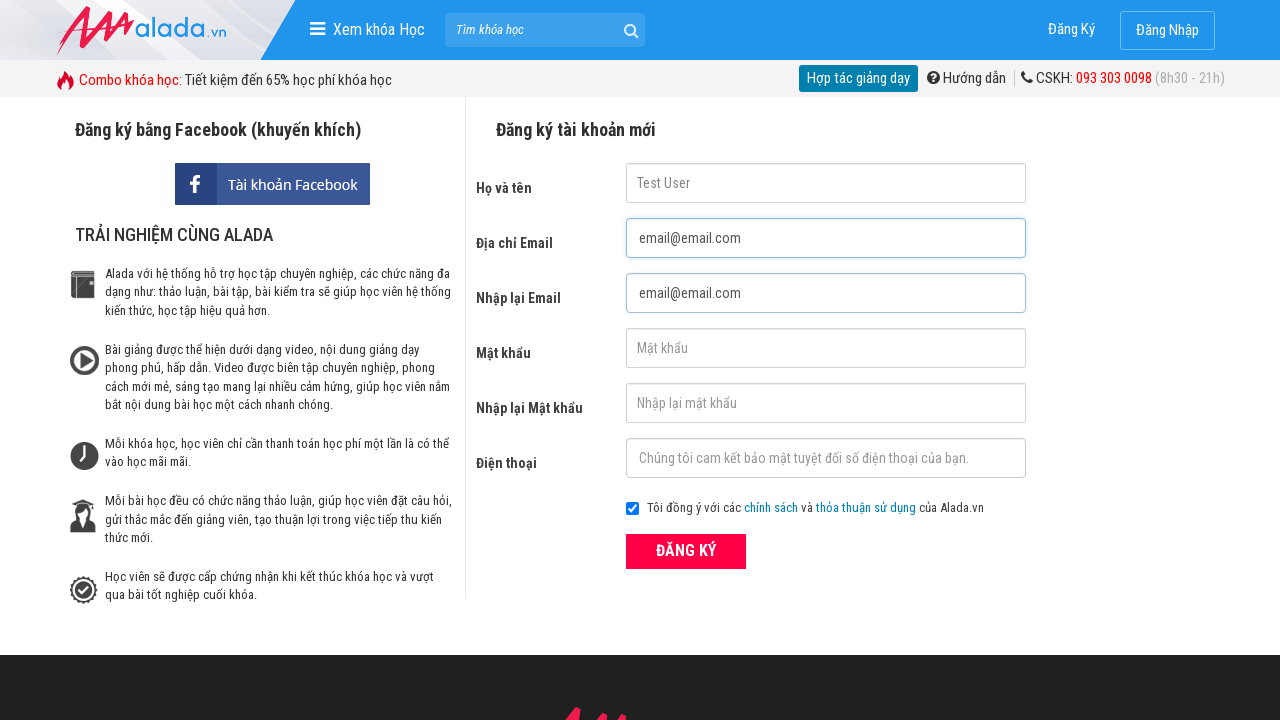

Filled password field with '123456' on #txtPassword
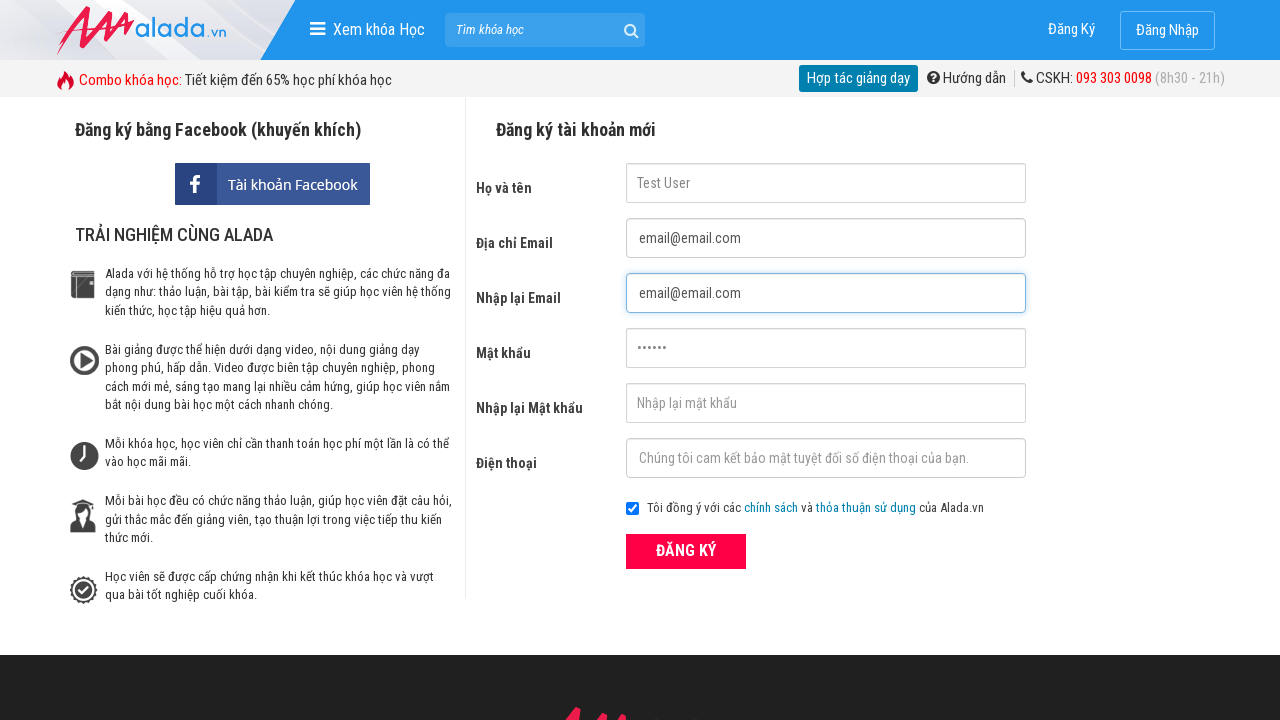

Filled confirm password field with '654321' (mismatched password) on #txtCPassword
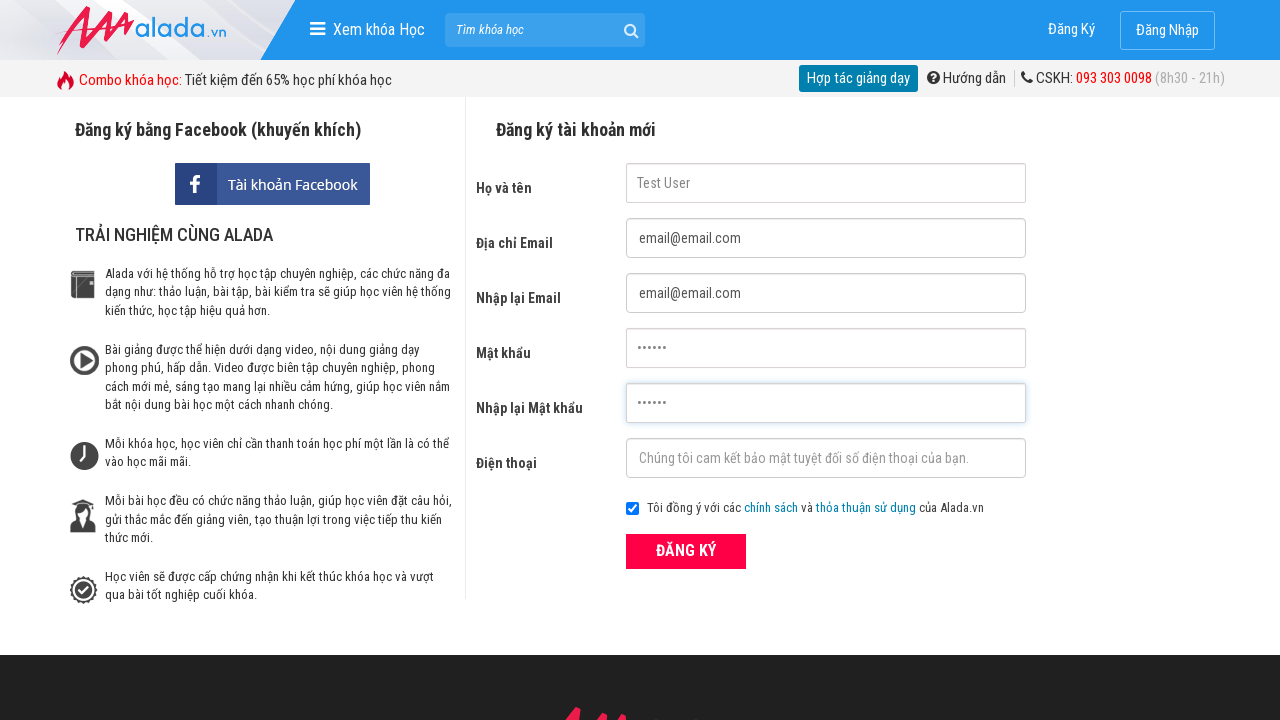

Filled phone field with '0123456789' on #txtPhone
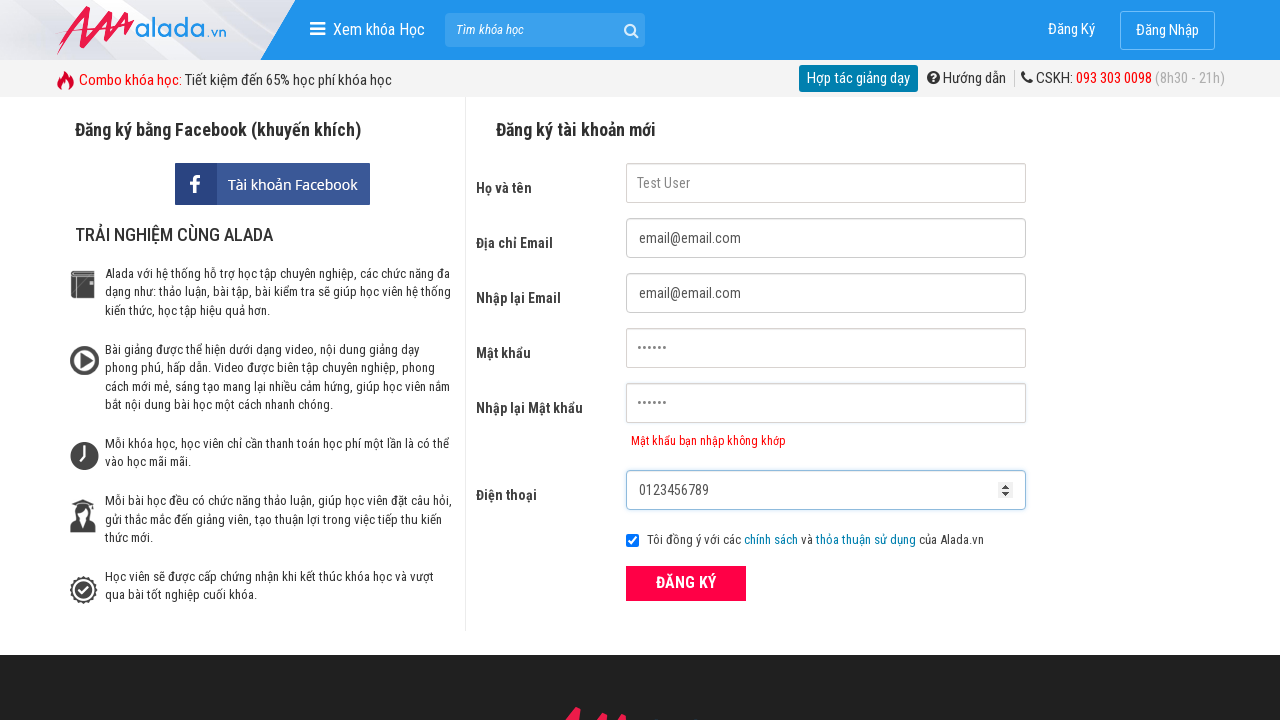

Clicked ĐĂNG KÝ (register) button at (686, 583) on xpath=//button[@type='submit' and text()='ĐĂNG KÝ']
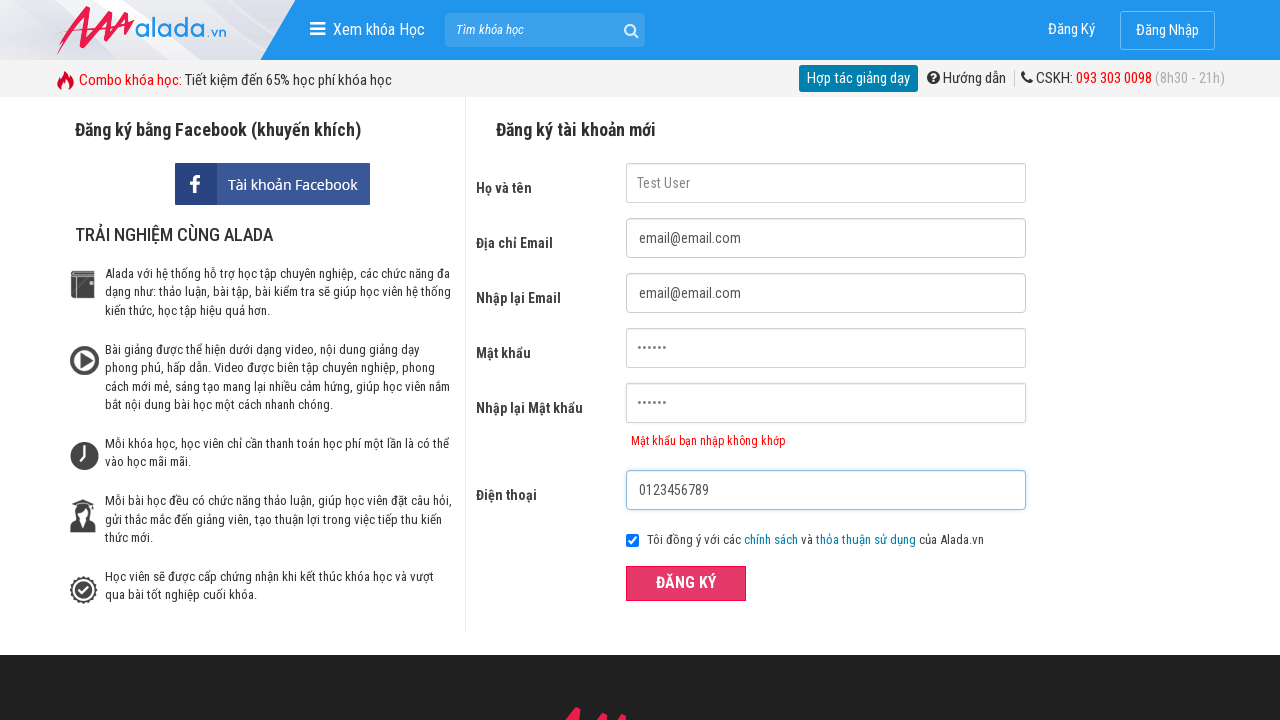

Confirm password error message appeared validating mismatched password rejection
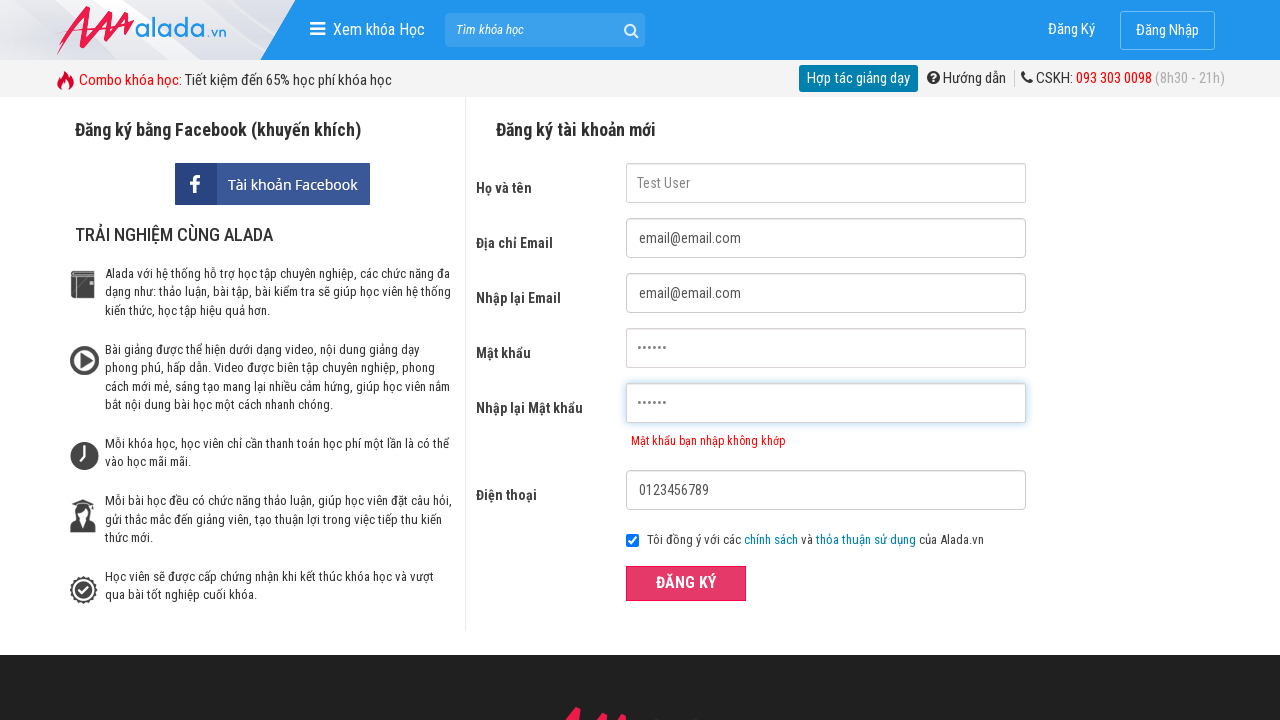

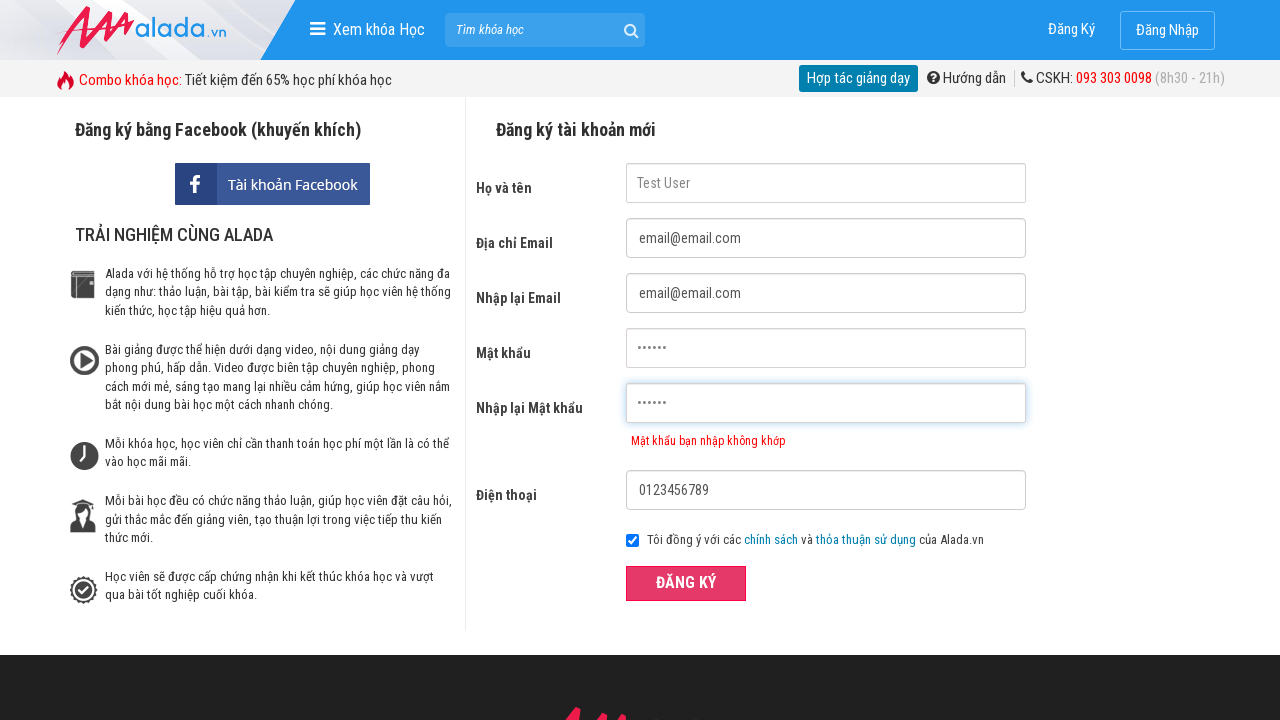